Tests navigation by clicking the "Get Started" link in the header and verifying it navigates to the docs page

Starting URL: https://newsapi.org

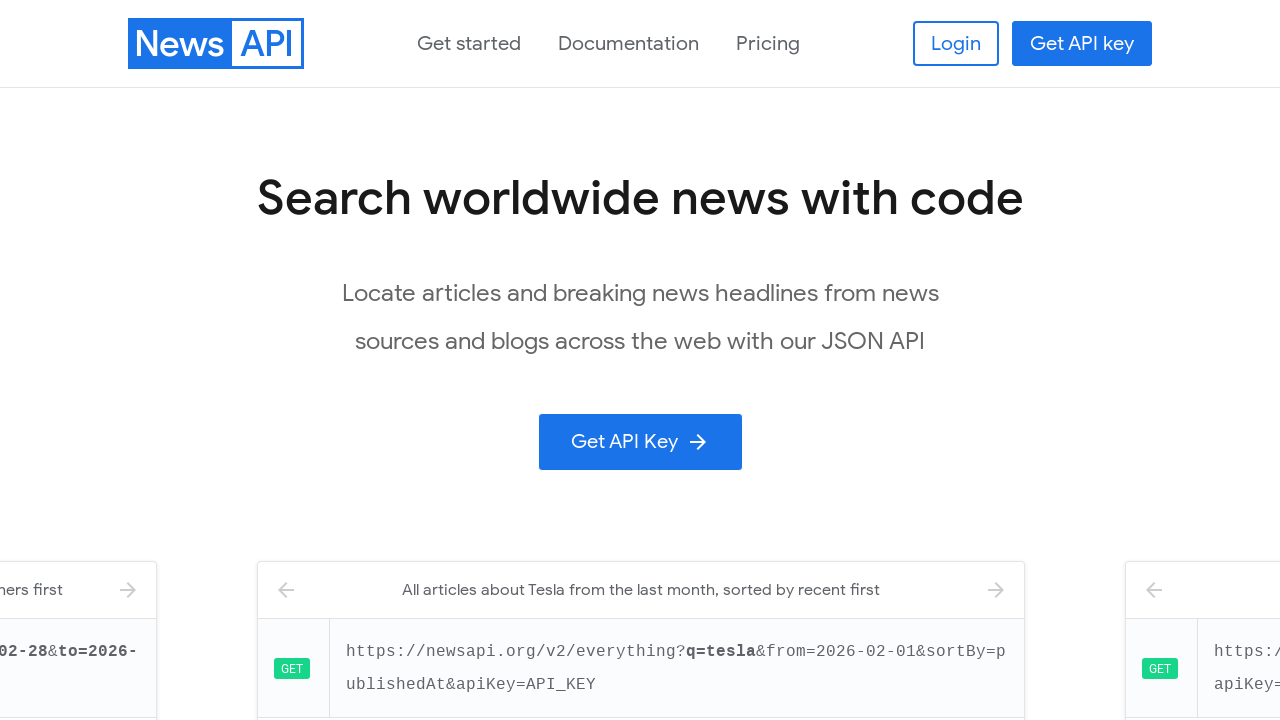

Clicked 'Get Started' link in header navigation at (469, 44) on header nav a >> nth=0
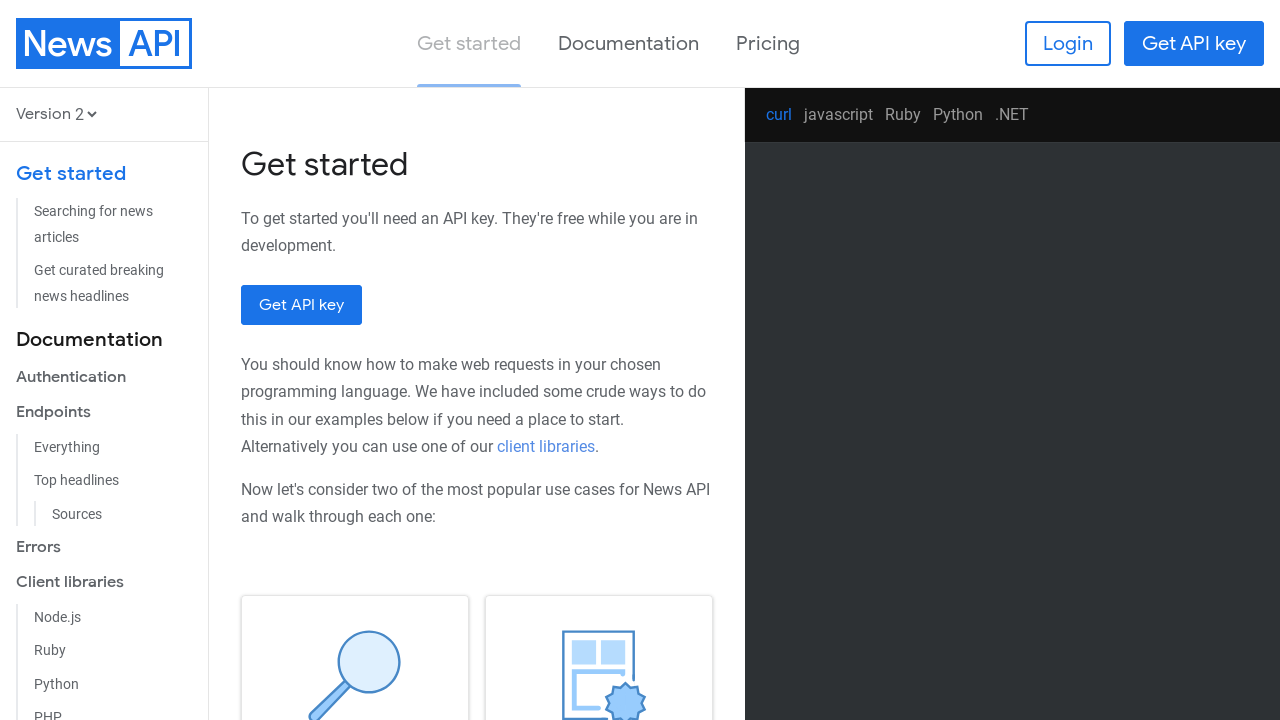

Page navigation completed and DOM content loaded
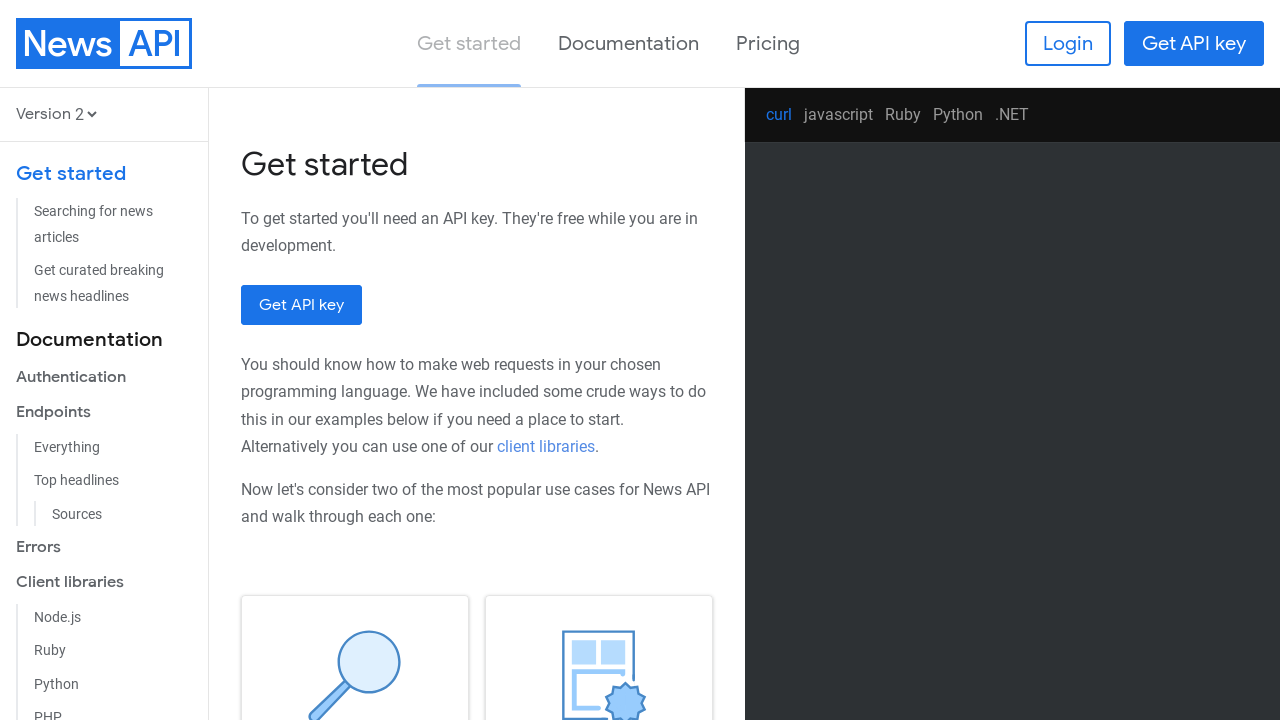

Verified navigation to docs page - URL is https://newsapi.org/docs/get-started
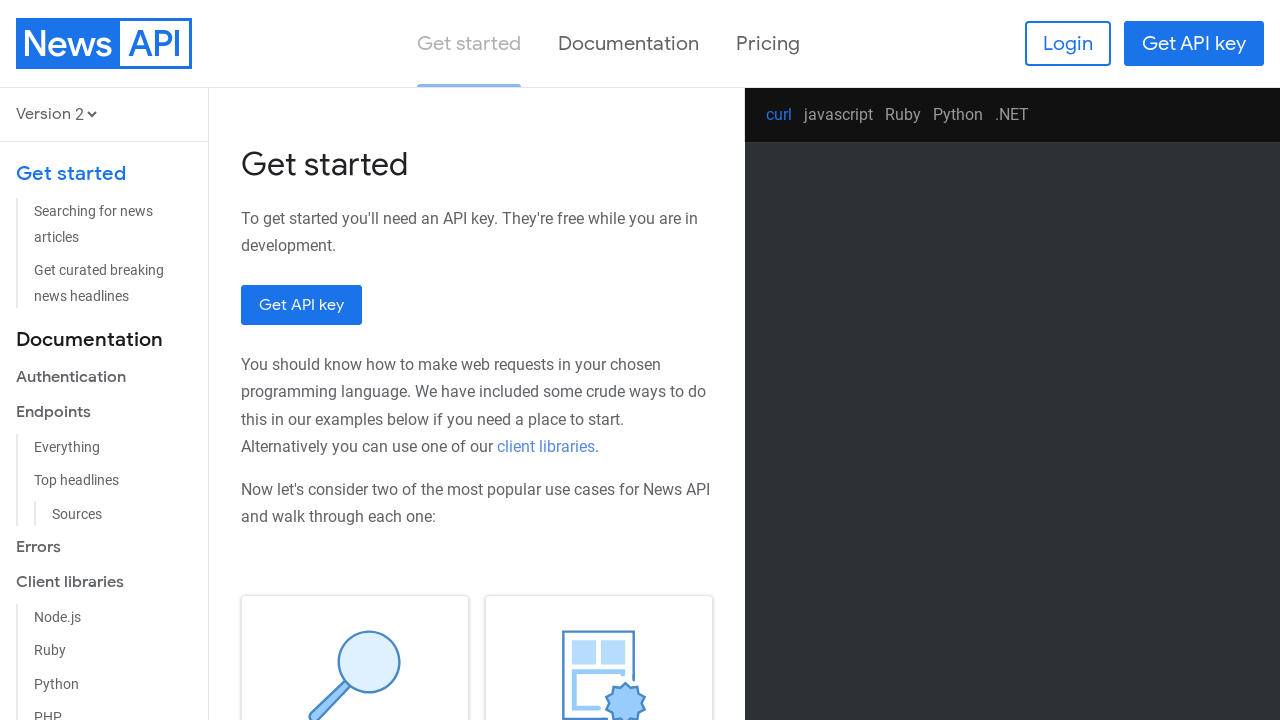

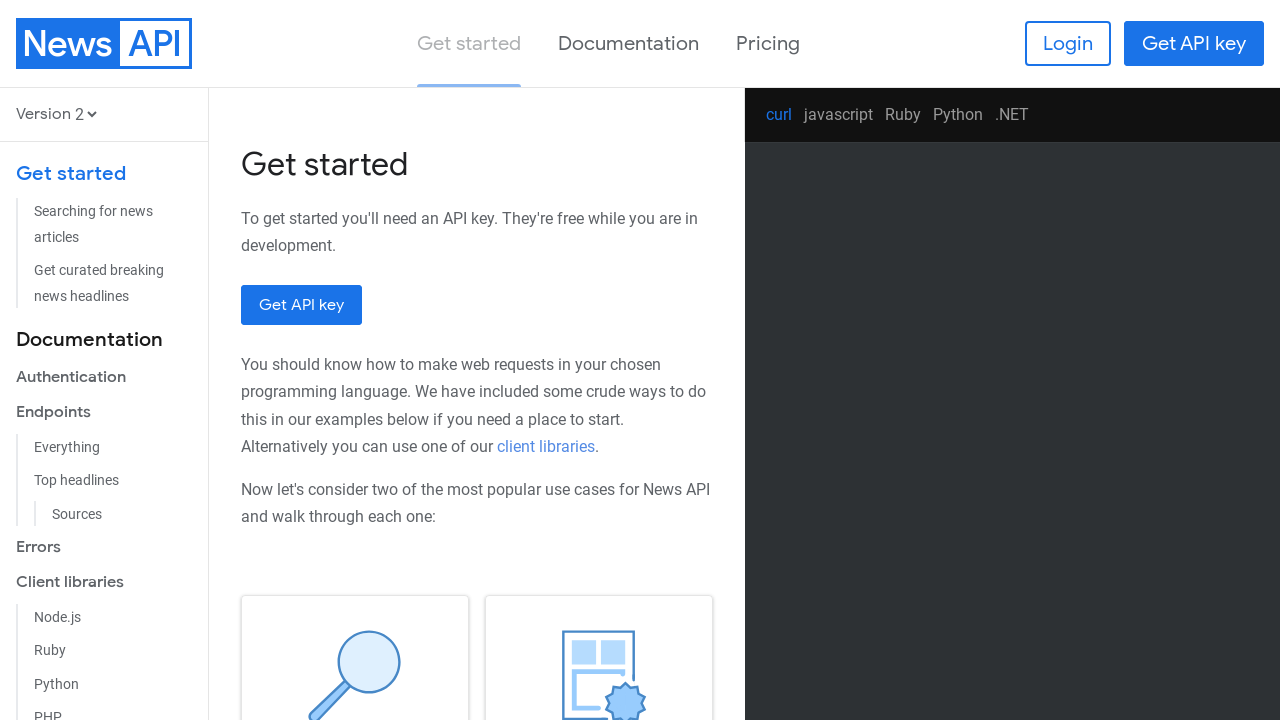